Tests selecting an option from a dropdown by its visible text and verifies the selection

Starting URL: https://the-internet.herokuapp.com/dropdown

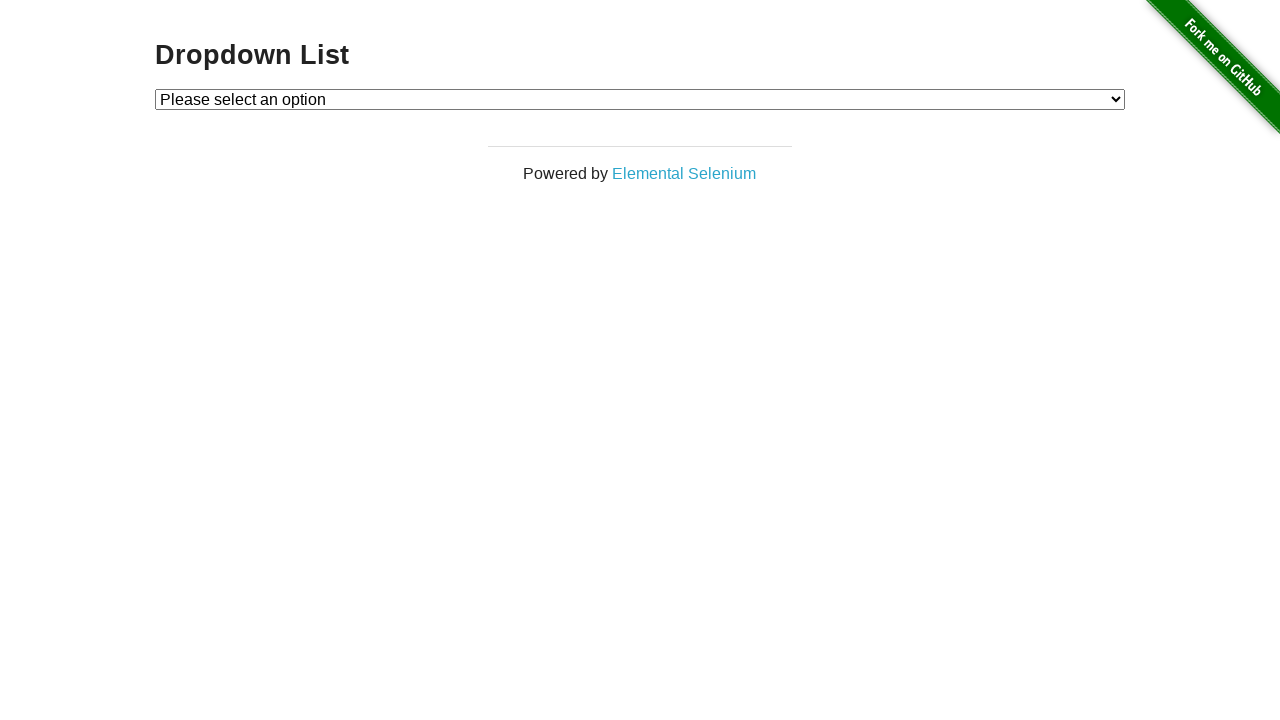

Selected 'Option 1' from dropdown by text on #dropdown
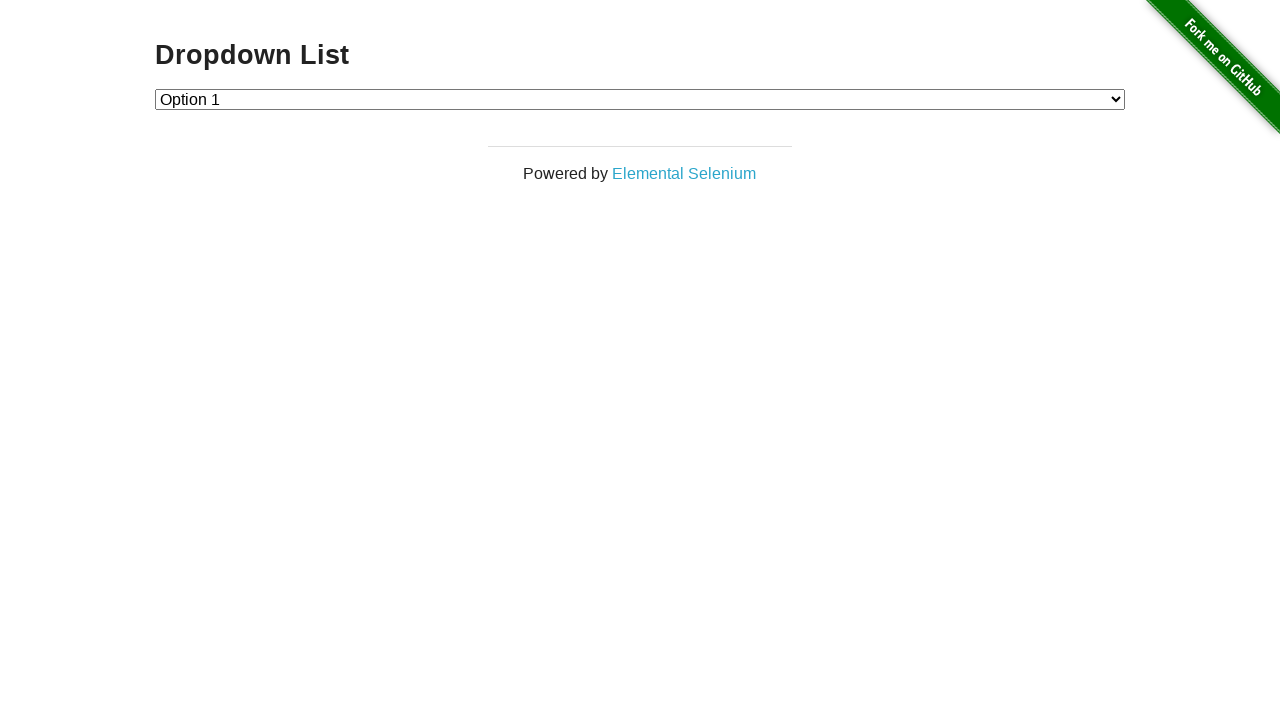

Retrieved selected dropdown value
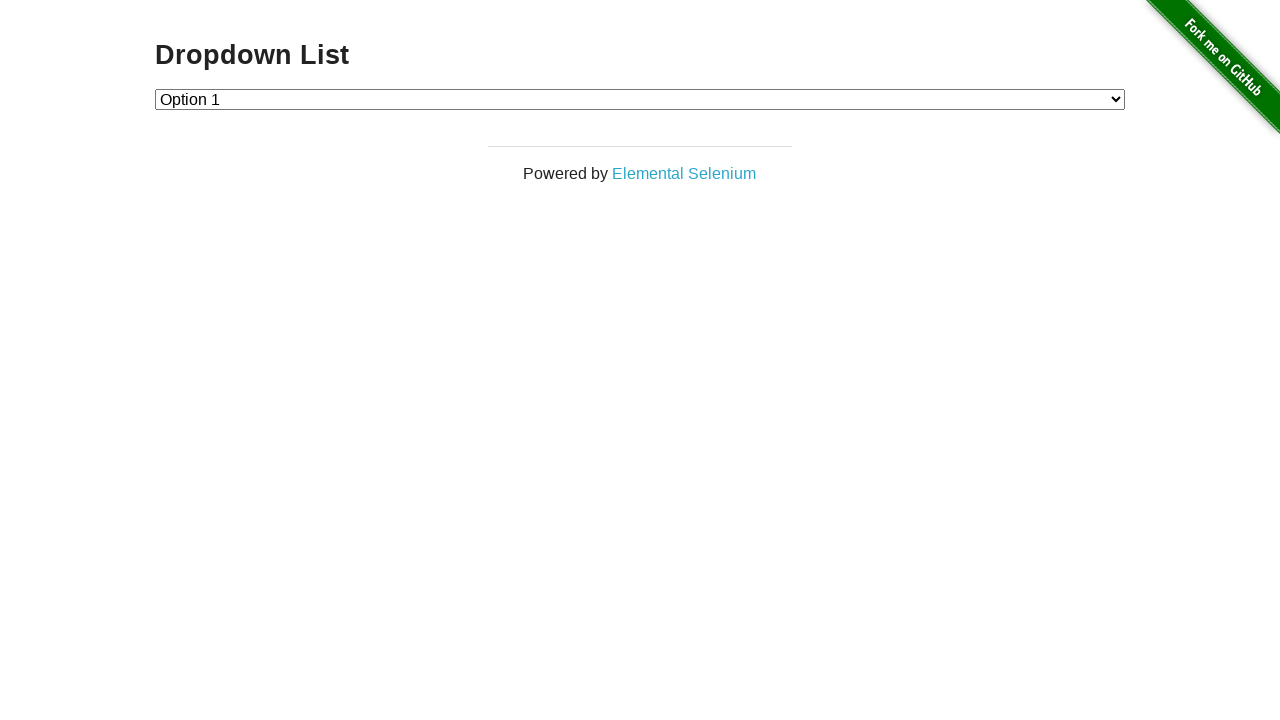

Verified that dropdown value equals '1' (Option 1)
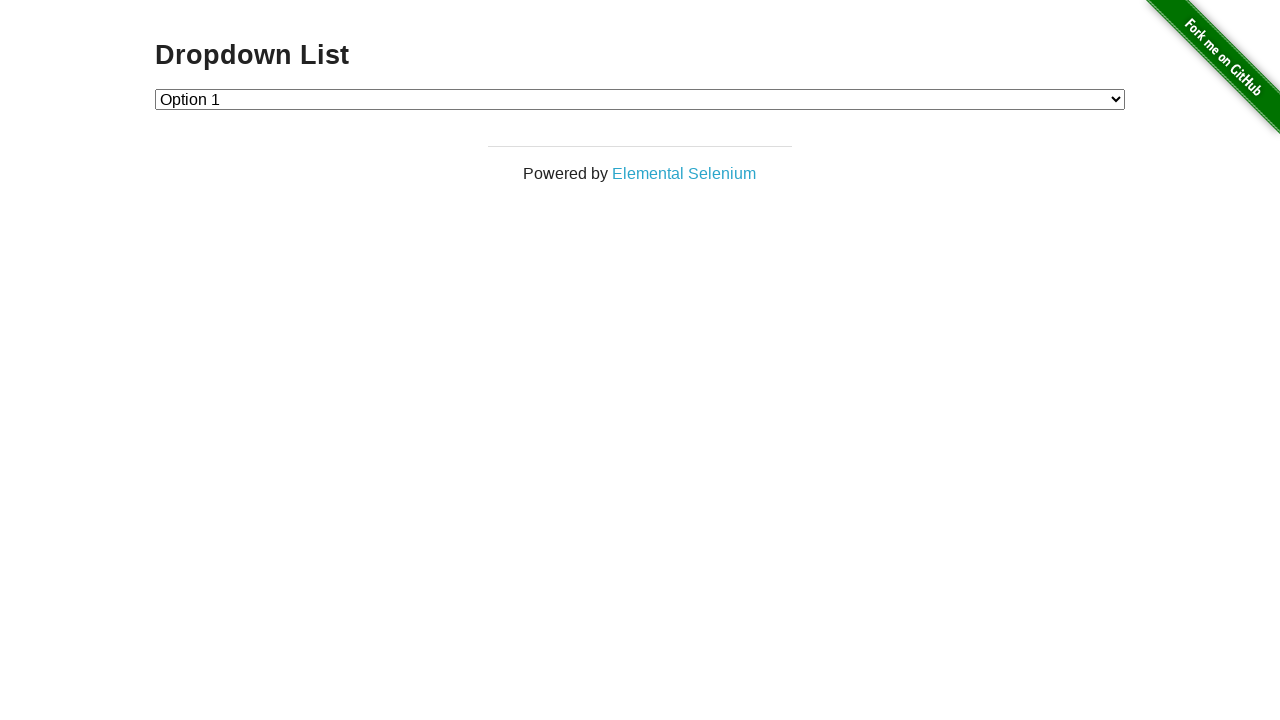

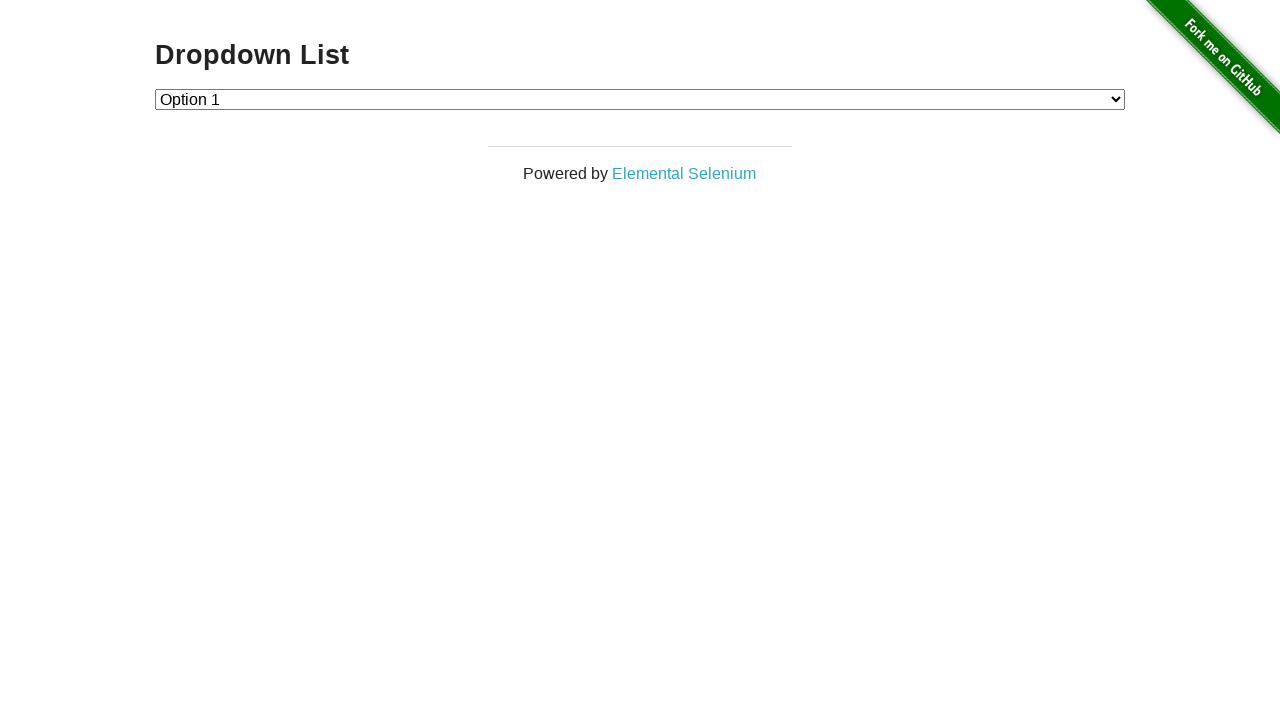